Tests multi-window handling by clicking a link that opens a new window, switching to the child window to verify its content, then switching back to the parent window to verify its content

Starting URL: https://the-internet.herokuapp.com/windows

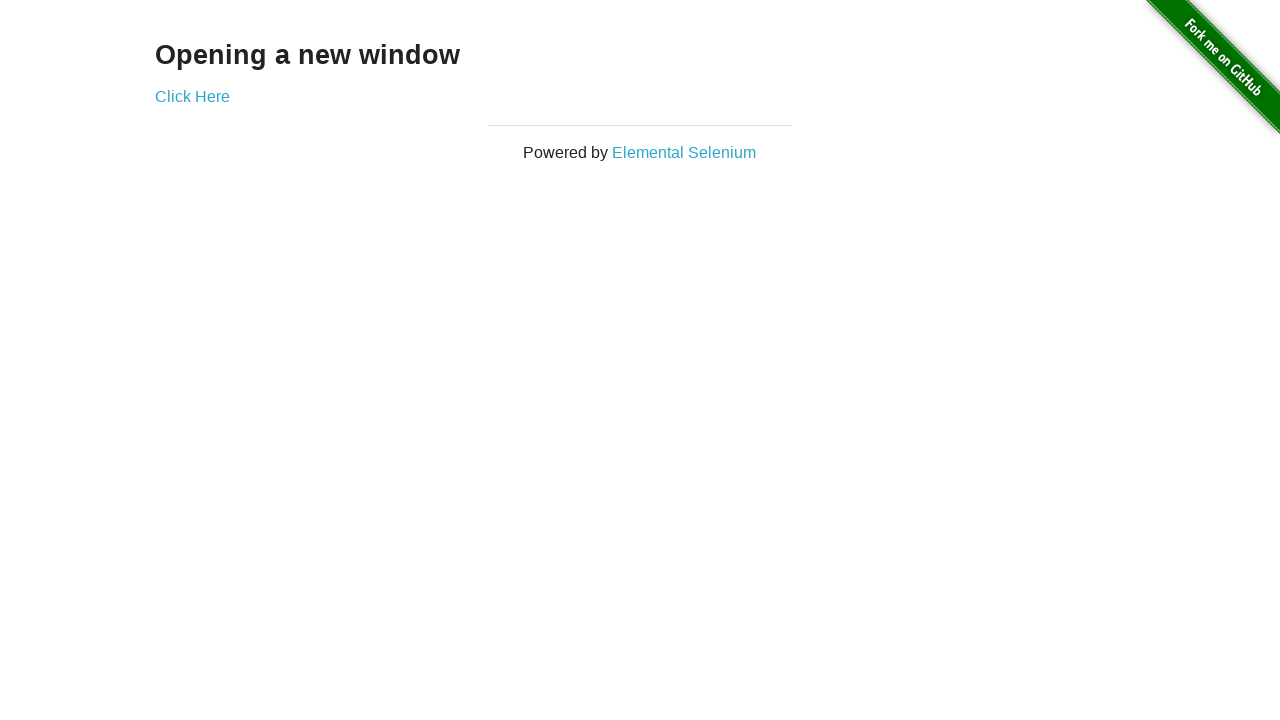

Navigated to https://the-internet.herokuapp.com/windows
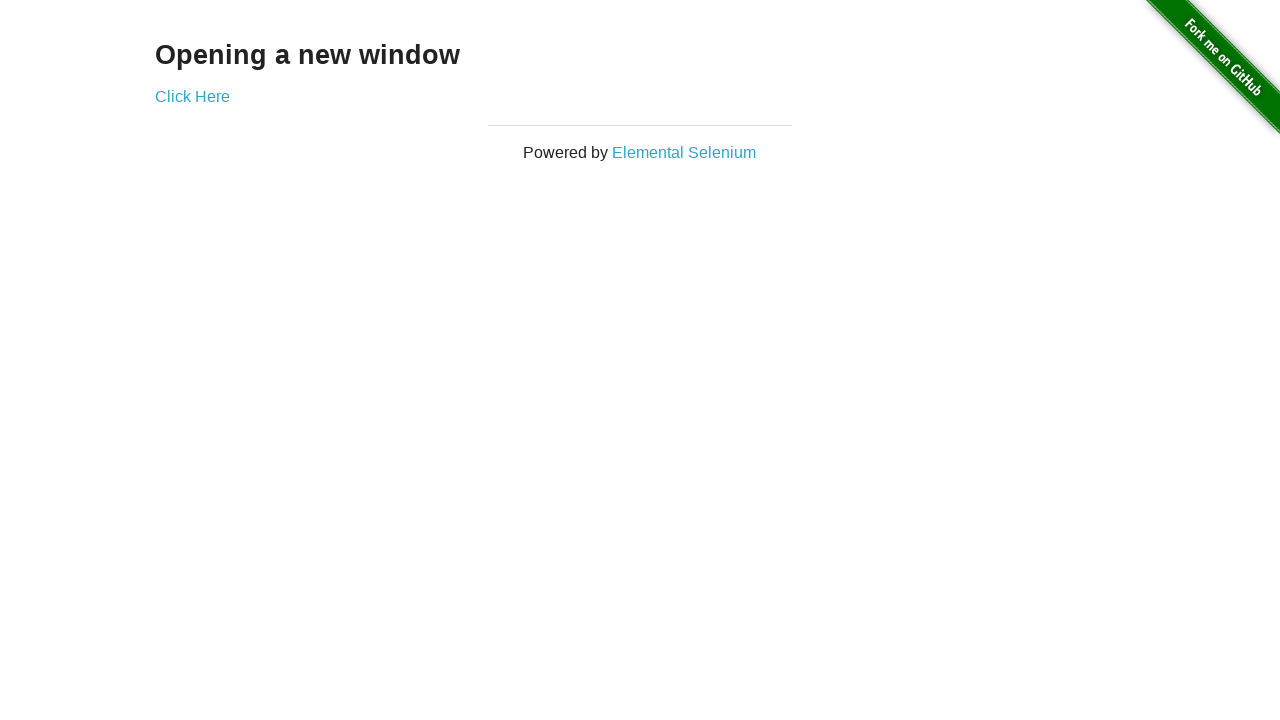

Clicked 'Click Here' link to open new window at (192, 96) on text=Click Here
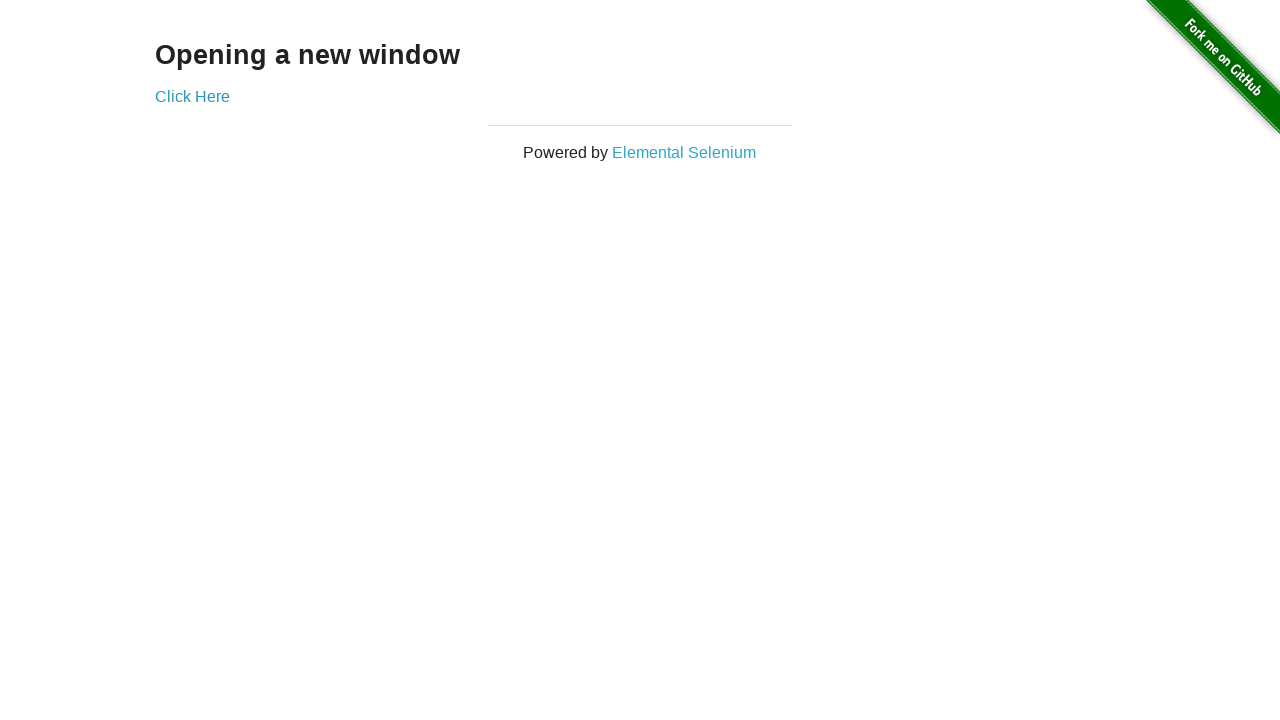

New window opened and captured
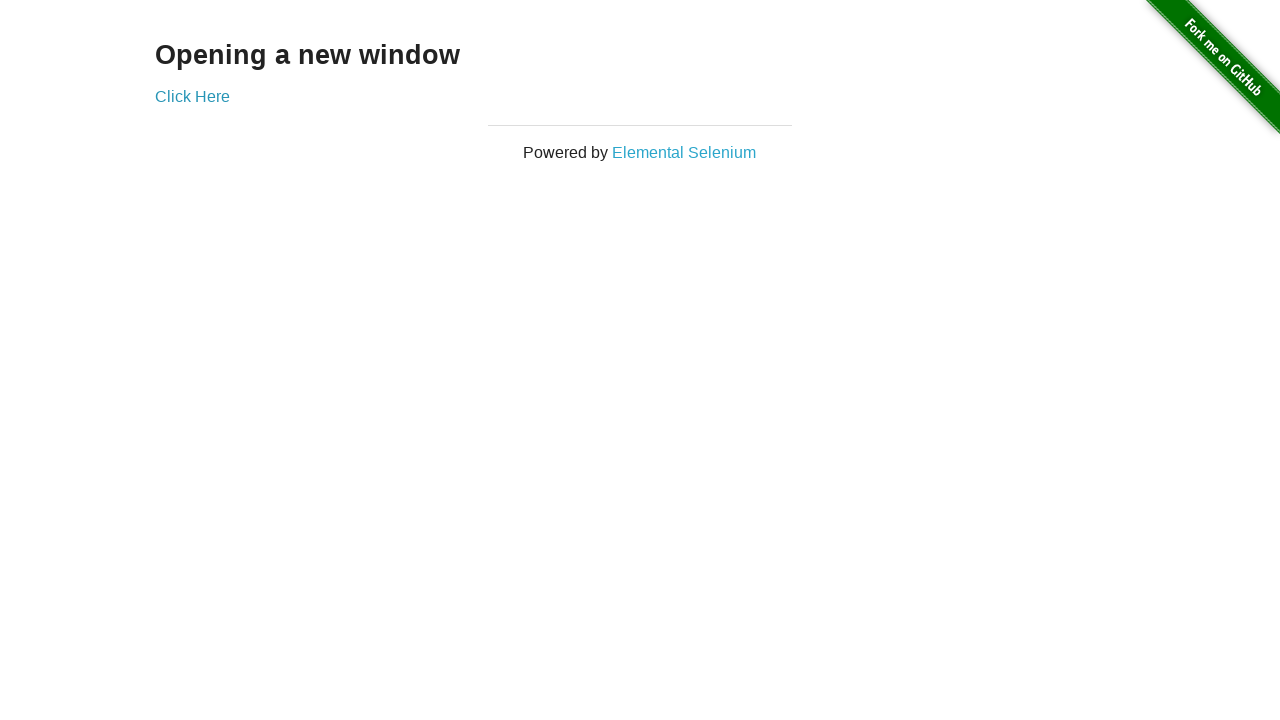

Child window page fully loaded
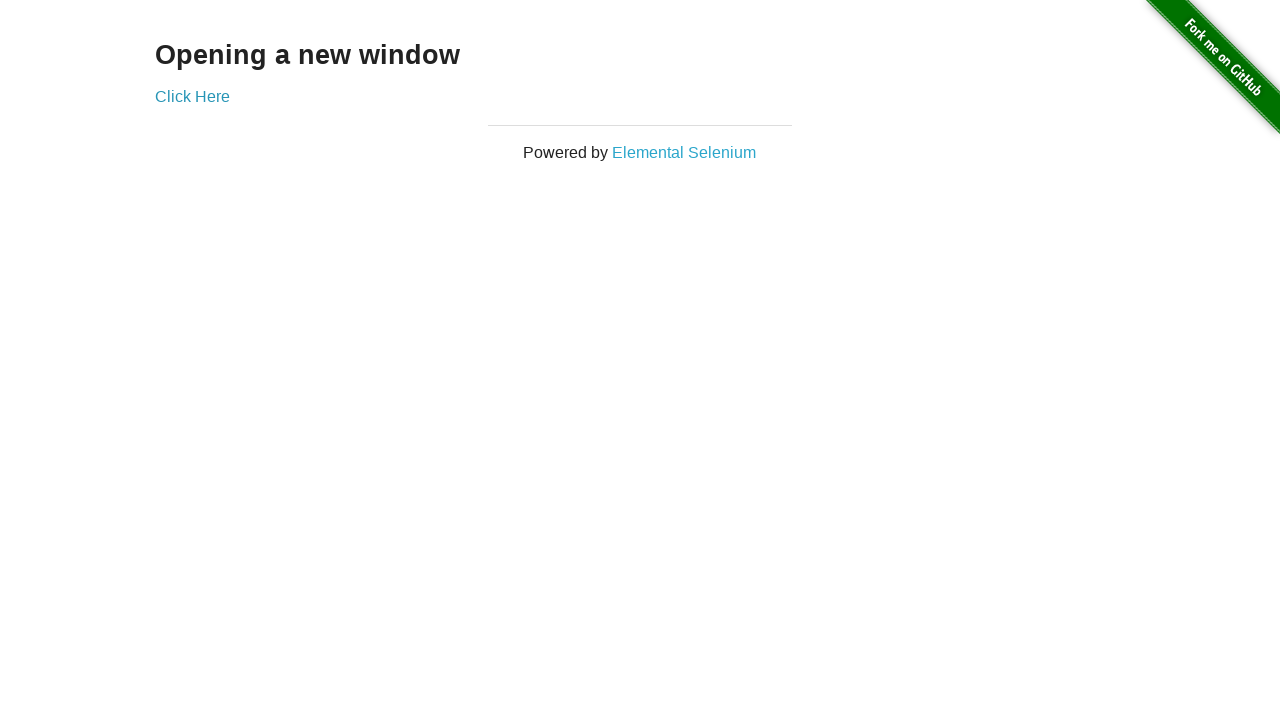

Retrieved child window heading text: 'New Window'
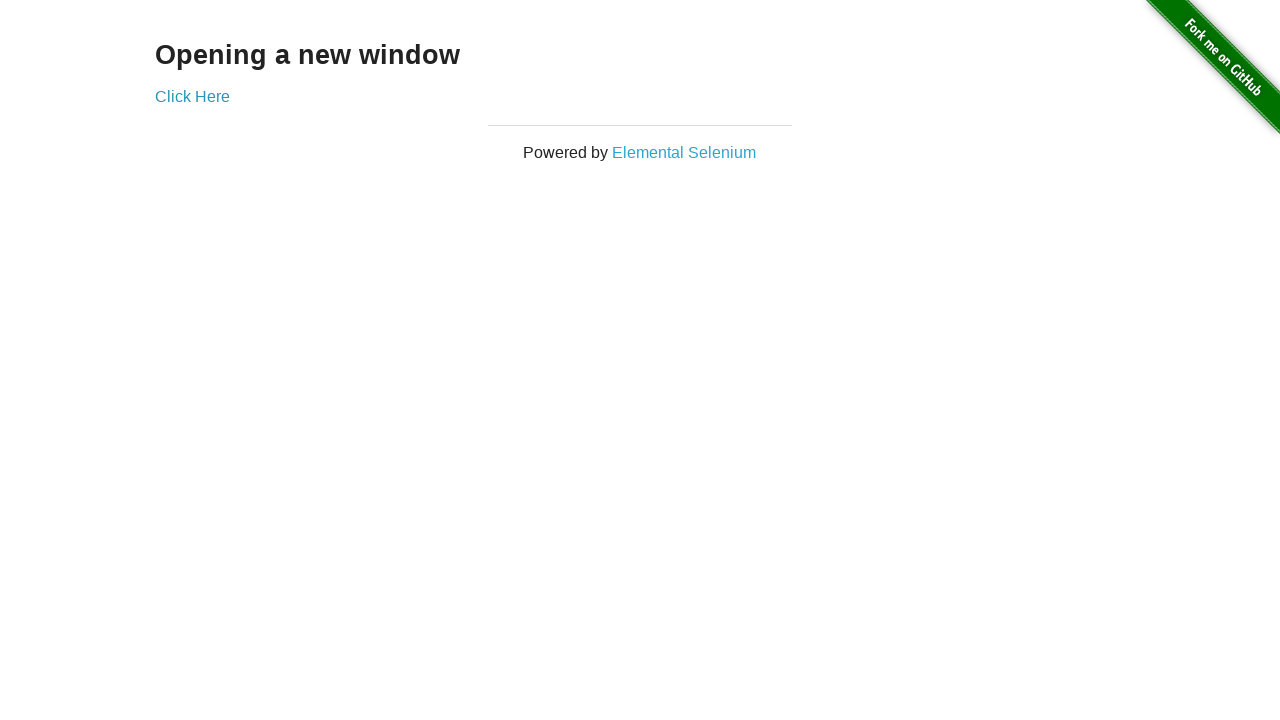

Verified child window contains expected heading 'New Window'
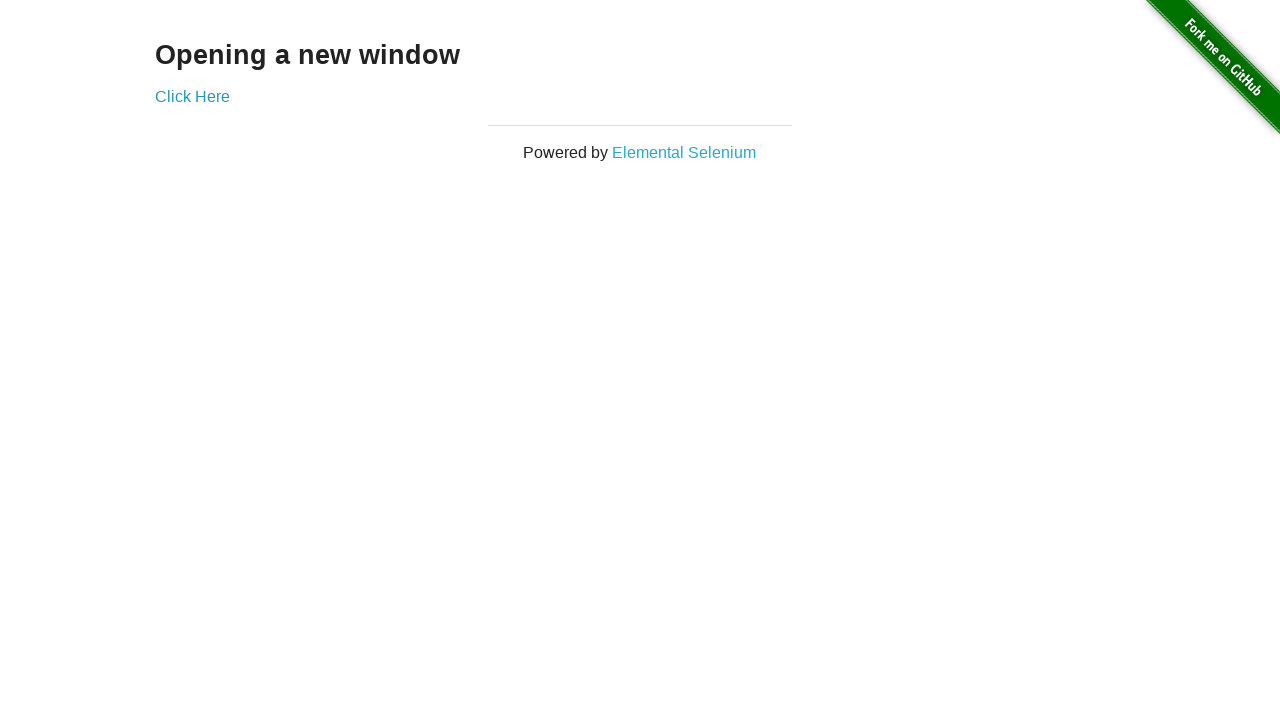

Switched back to parent window
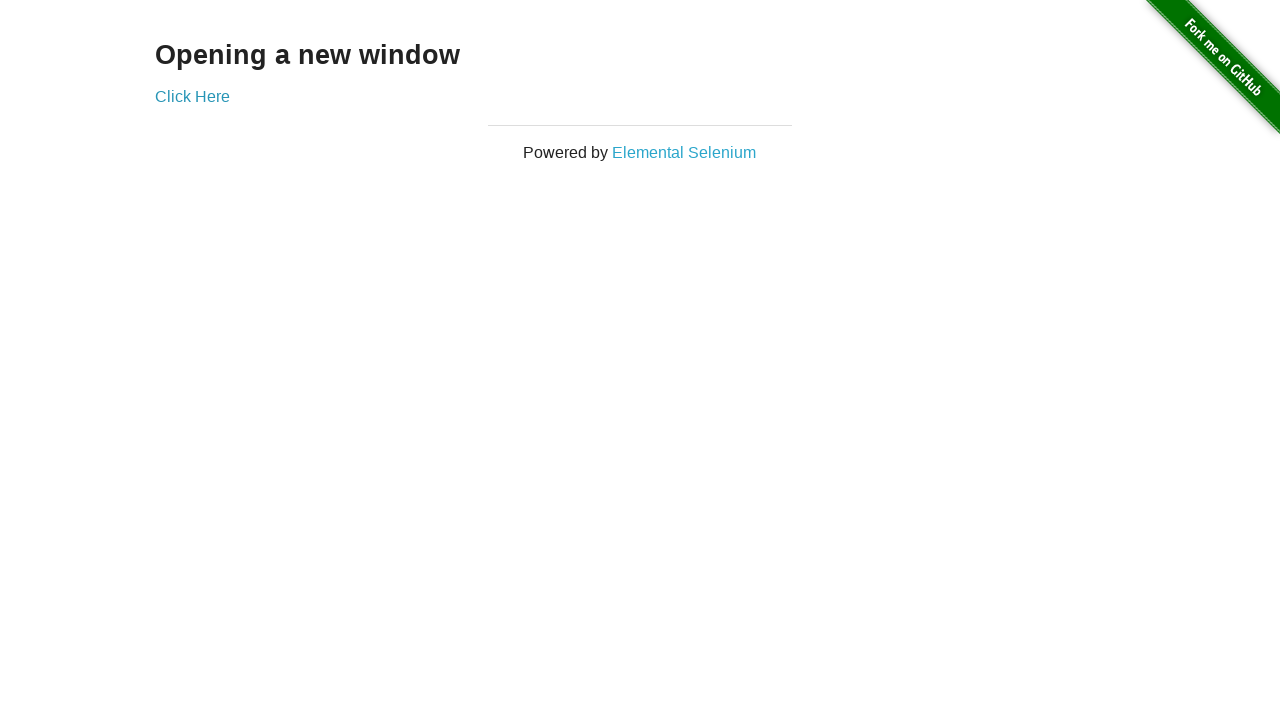

Retrieved parent window heading text: 'Opening a new window'
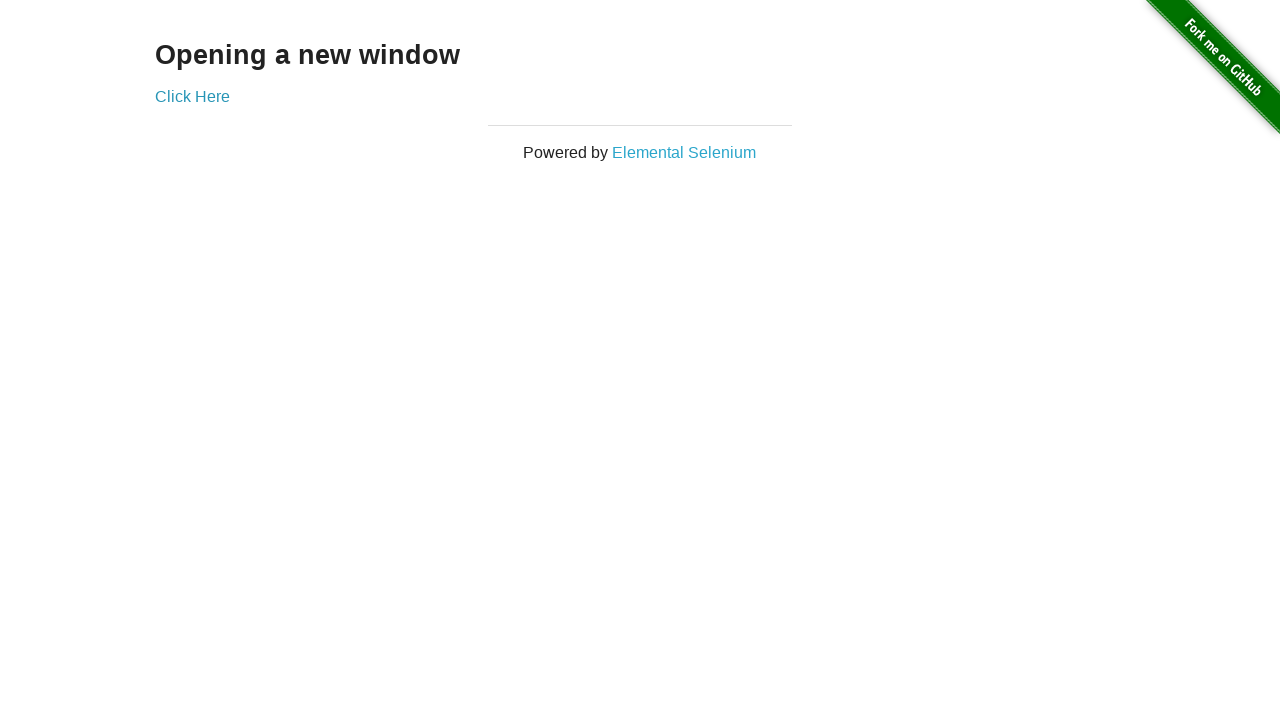

Verified parent window contains expected heading 'Opening a new window'
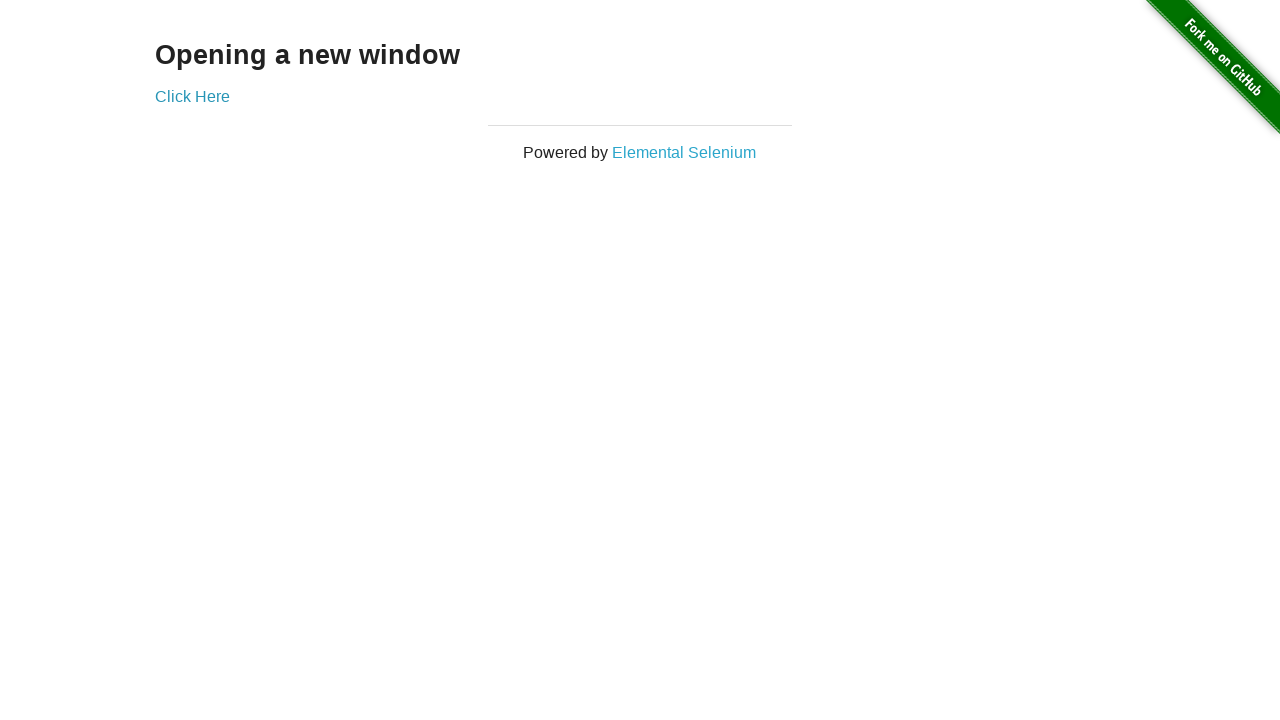

Closed child window
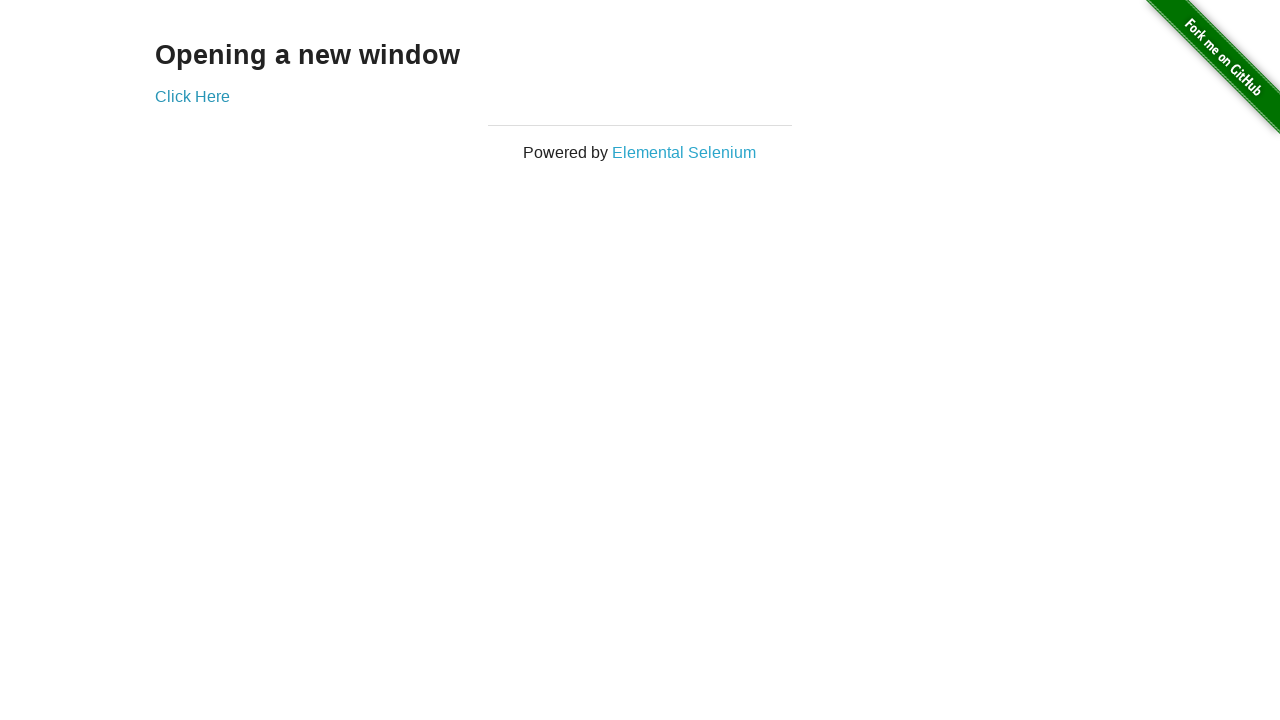

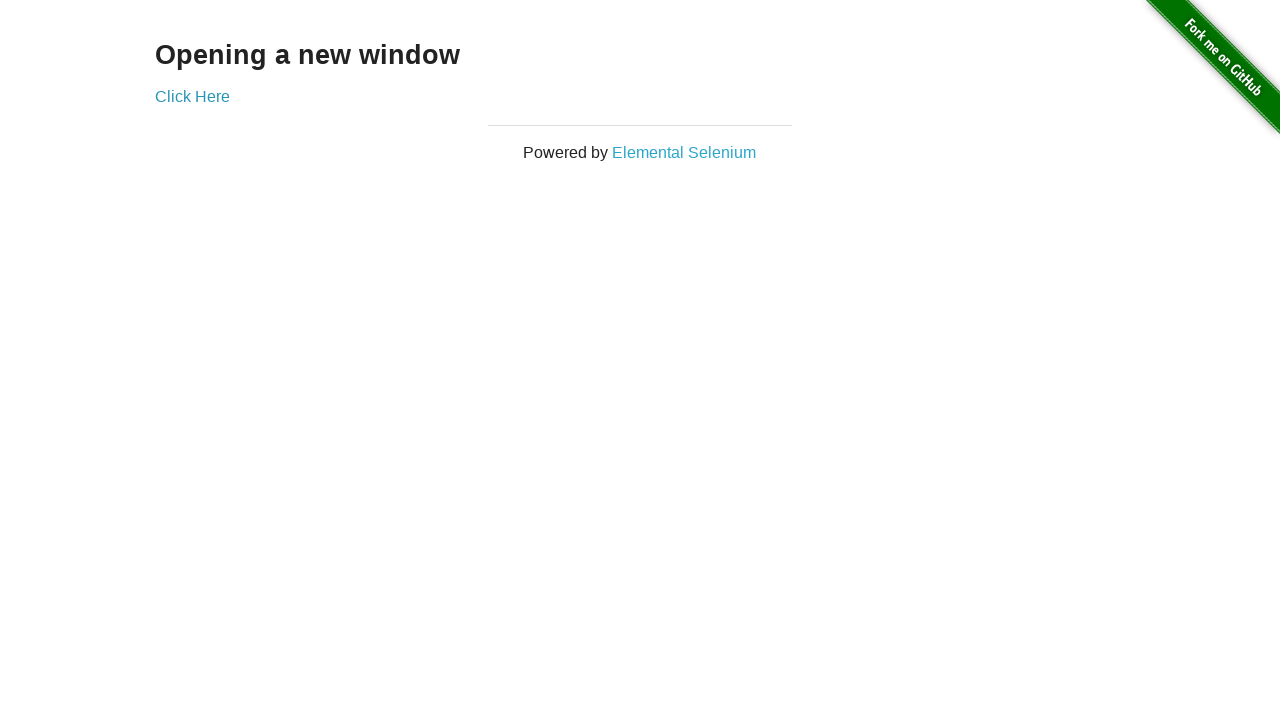